Tests dynamic controls page by clicking Remove button, then clicking Add button, and verifying the "It's back!" message appears

Starting URL: https://the-internet.herokuapp.com/dynamic_controls

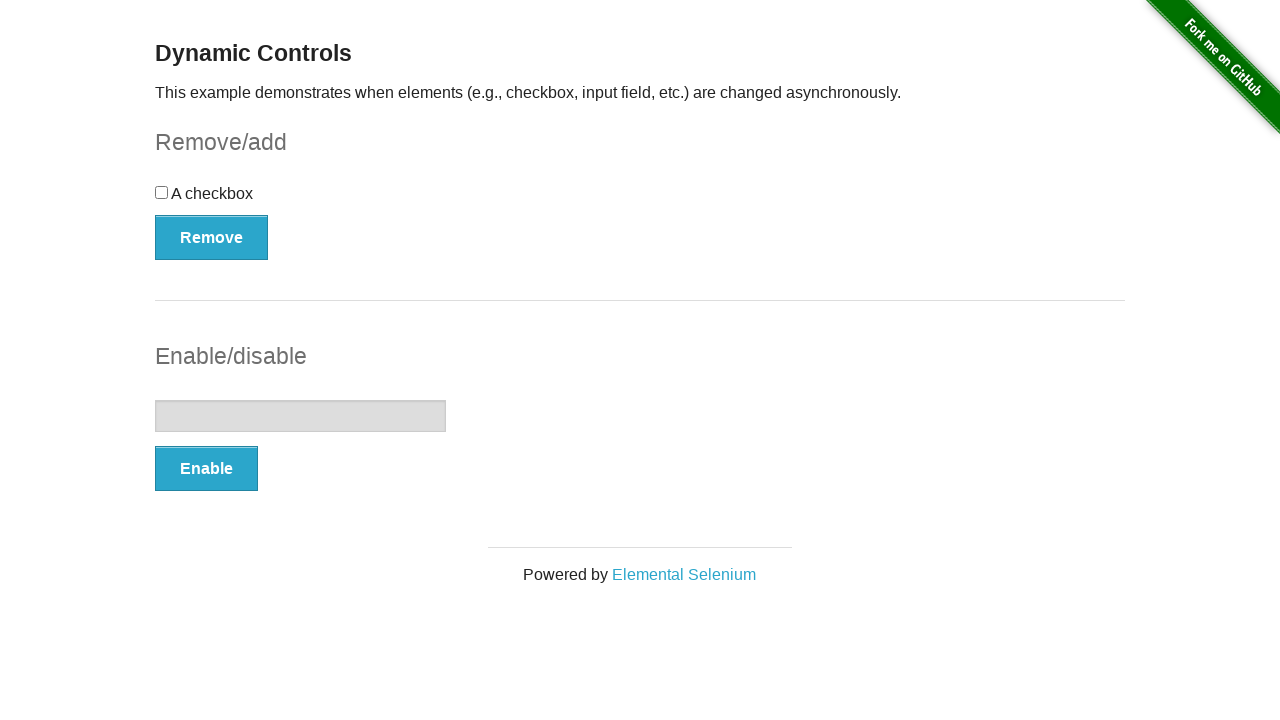

Clicked Remove button to remove the dynamic control at (212, 237) on xpath=//button[@onclick='swapCheckbox()']
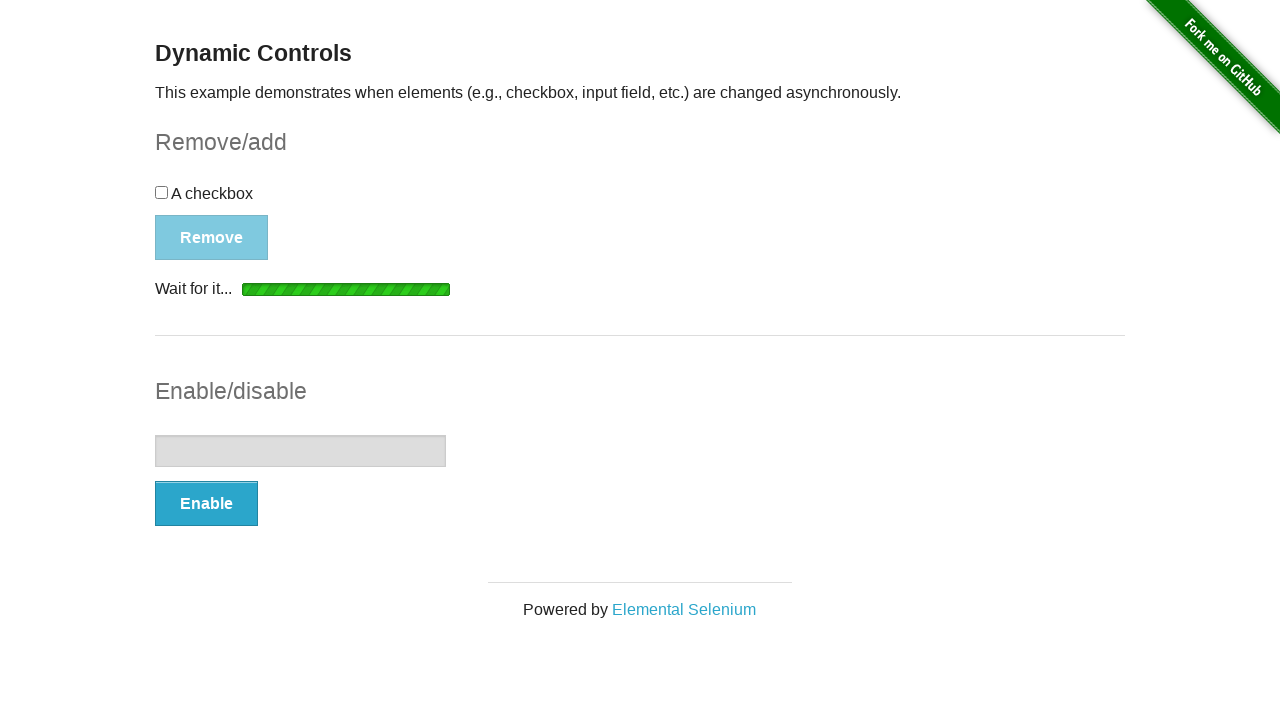

Clicked Add button to restore the dynamic control at (196, 208) on xpath=//button[text()='Add']
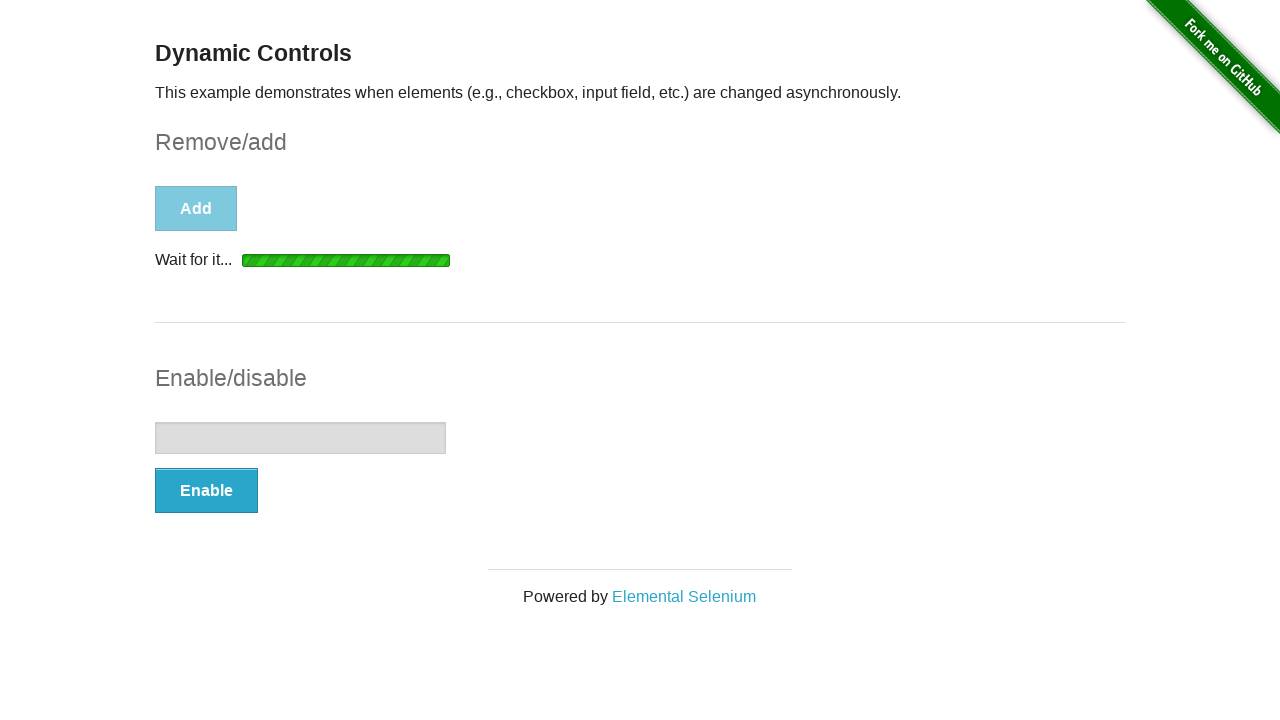

Verified 'It's back!' message appeared after clicking Add button
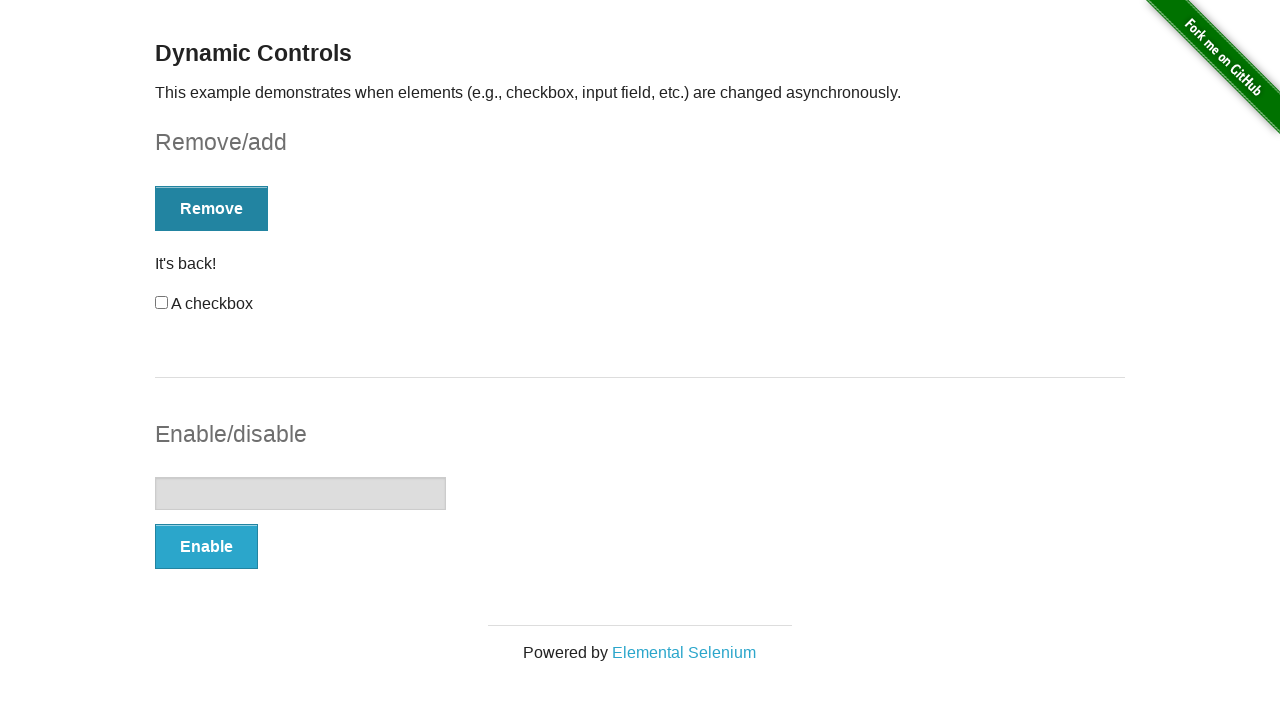

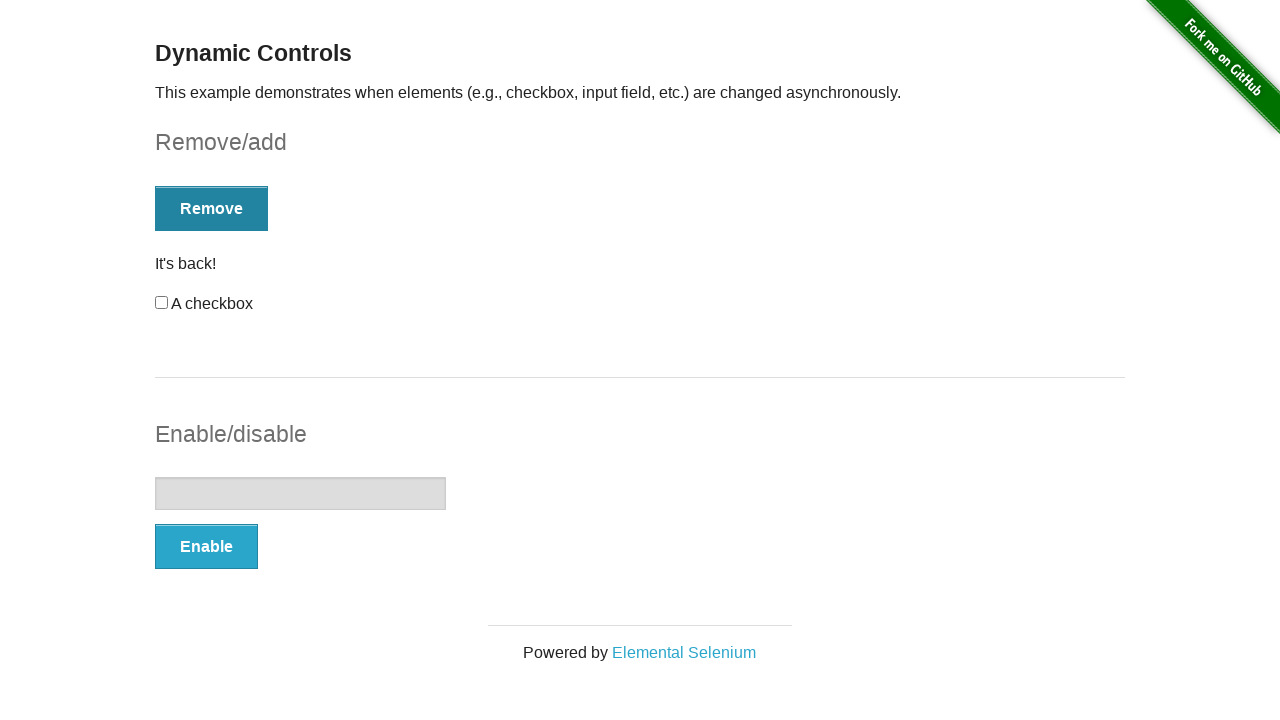